Tests table sorting functionality by clicking on column headers in two different tables

Starting URL: http://the-internet.herokuapp.com/tables

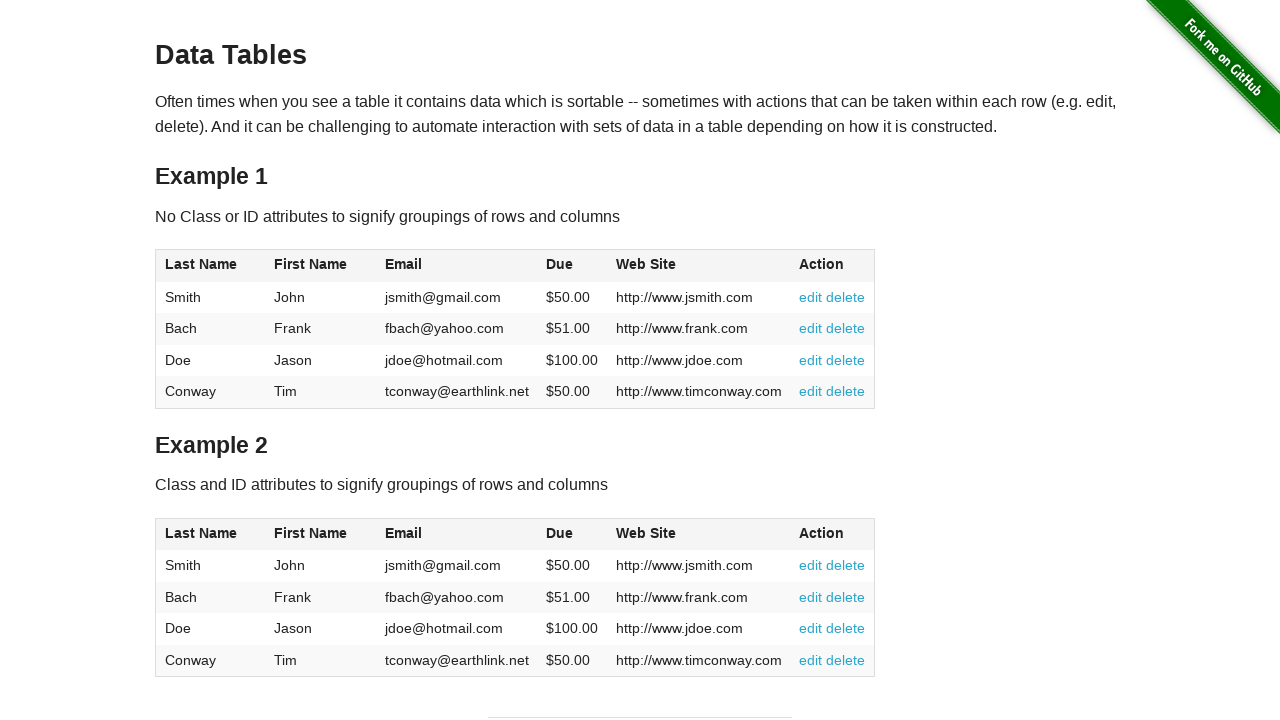

Clicked 4th column header (Due) in table 1 to sort at (560, 264) on #table1 thead tr th:nth-child(4) span
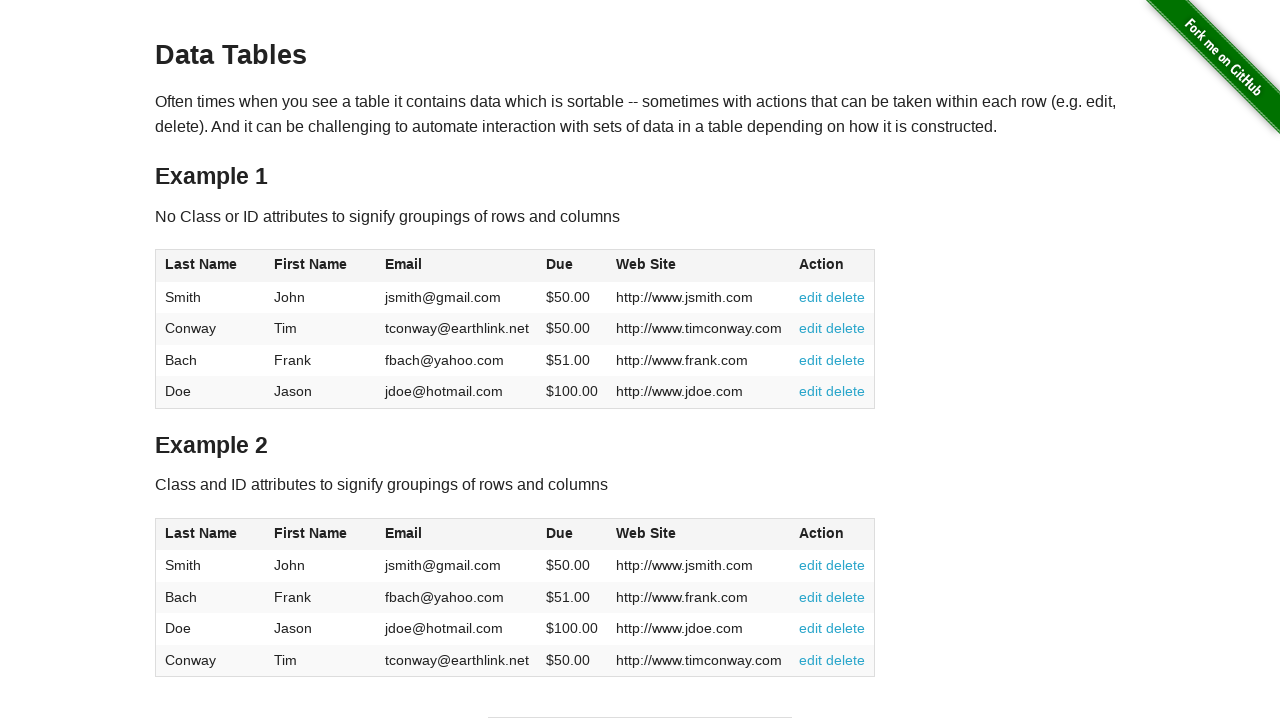

Clicked 4th column header (Due) in table 2 to sort at (560, 533) on #table2 thead tr th:nth-child(4) span
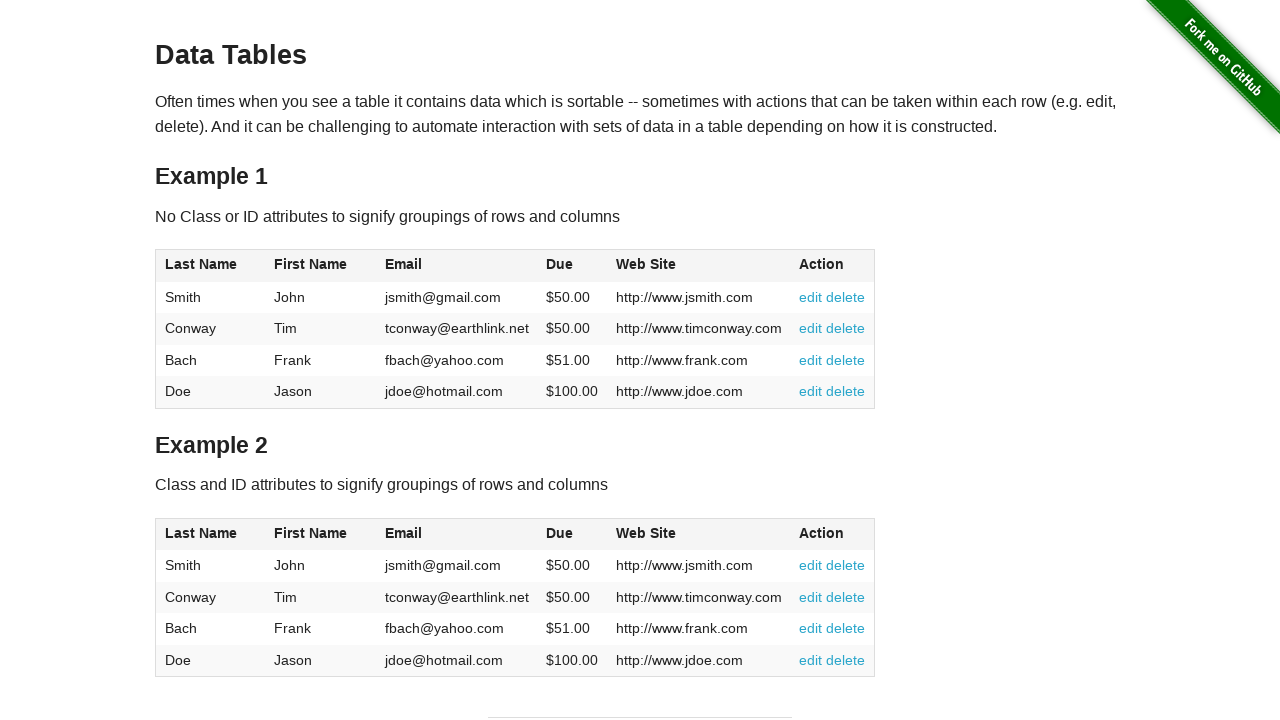

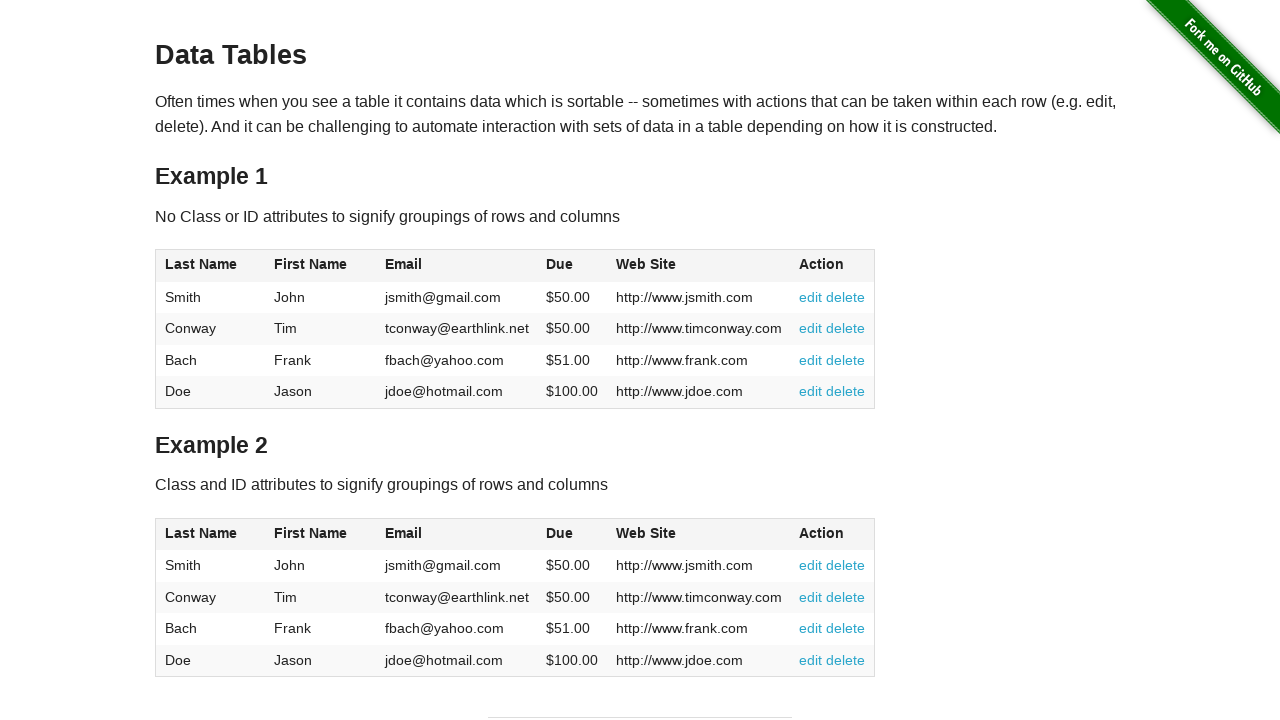